Tests dropdown selection functionality by selecting options using three different methods: by visible text, by value, and by index

Starting URL: https://rahulshettyacademy.com/AutomationPractice/

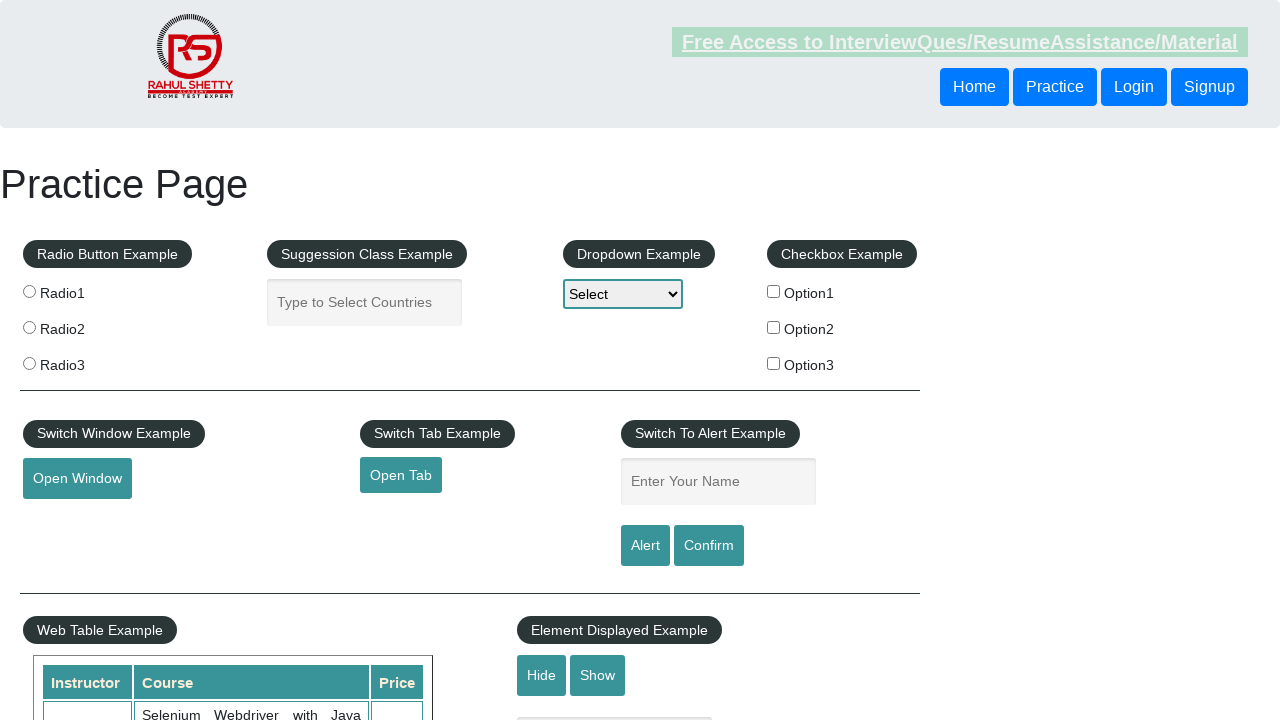

Selected 'Option1' from dropdown by visible text on select#dropdown-class-example
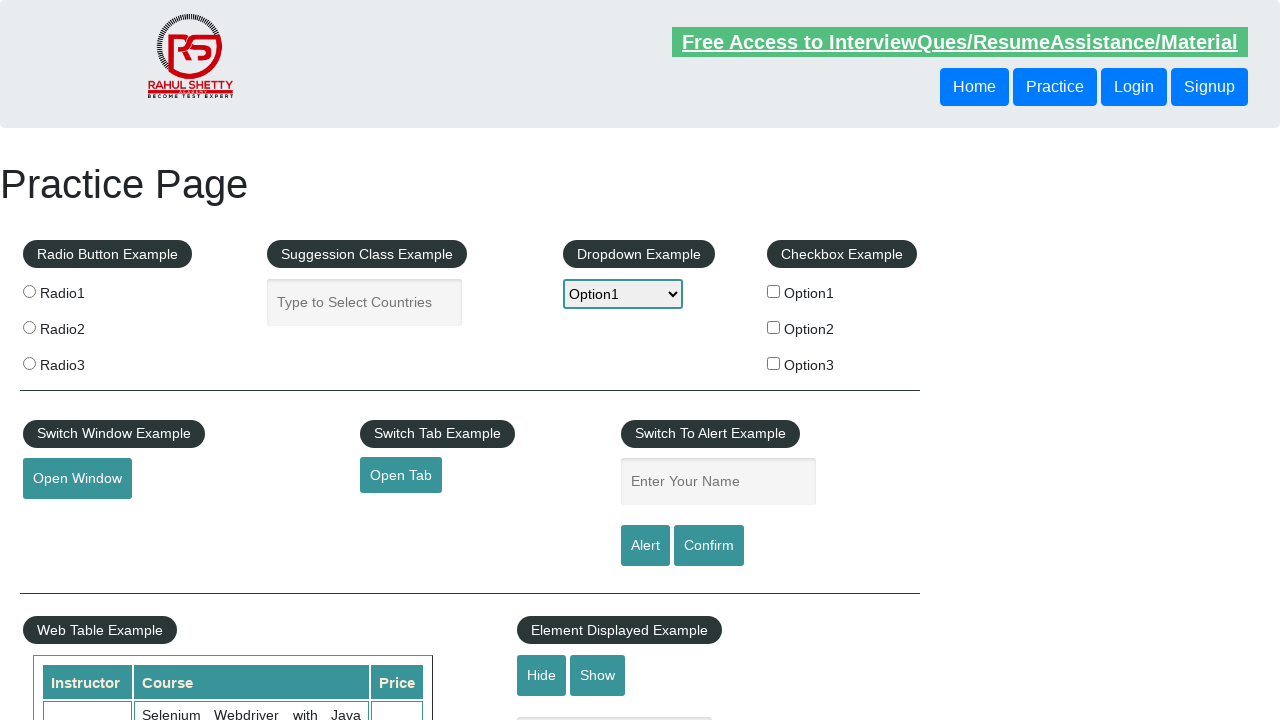

Selected option with value 'option2' from dropdown on select#dropdown-class-example
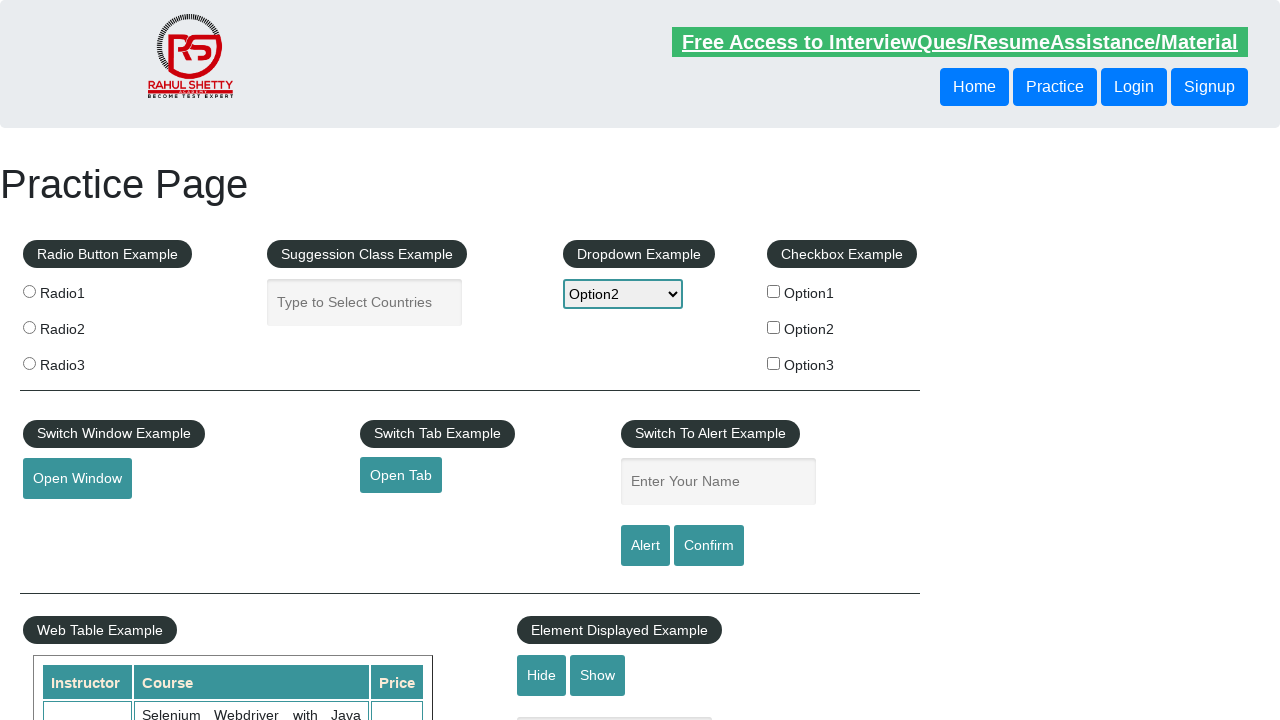

Selected dropdown option at index 3 on select#dropdown-class-example
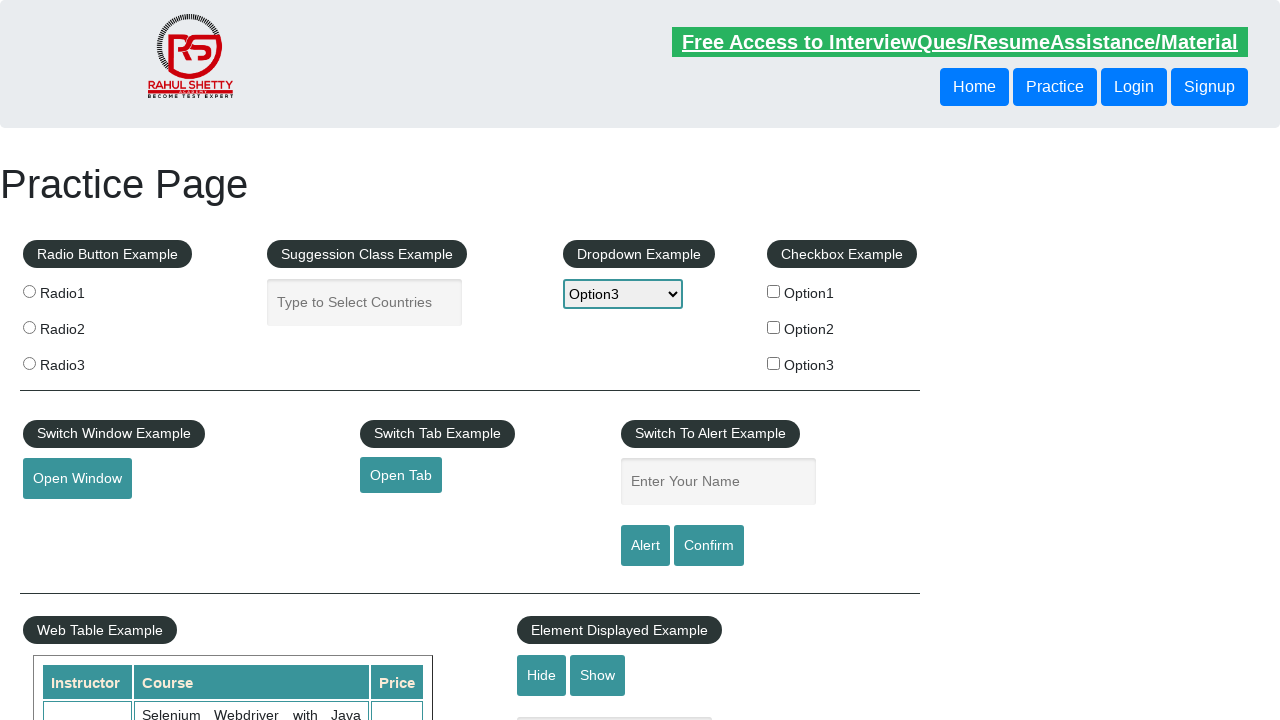

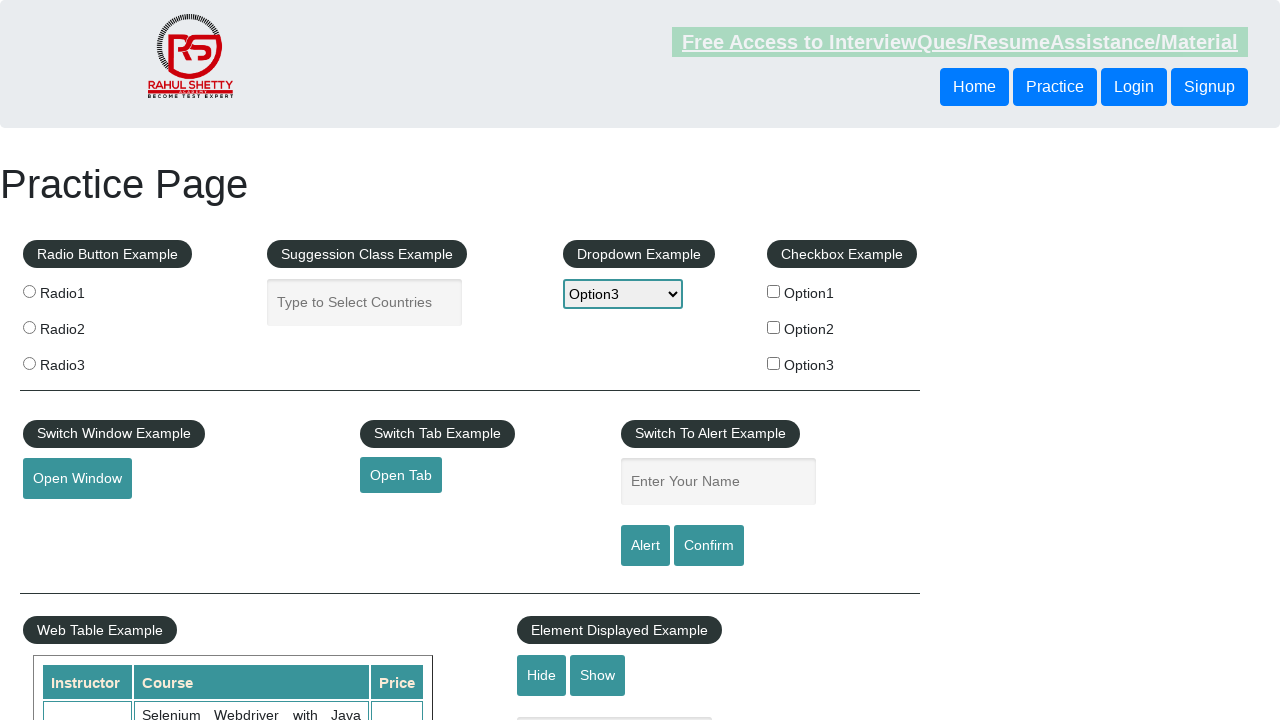